Tests a registration form by filling in first name, last name, and email fields, then submitting the form

Starting URL: http://suninjuly.github.io/registration1.html

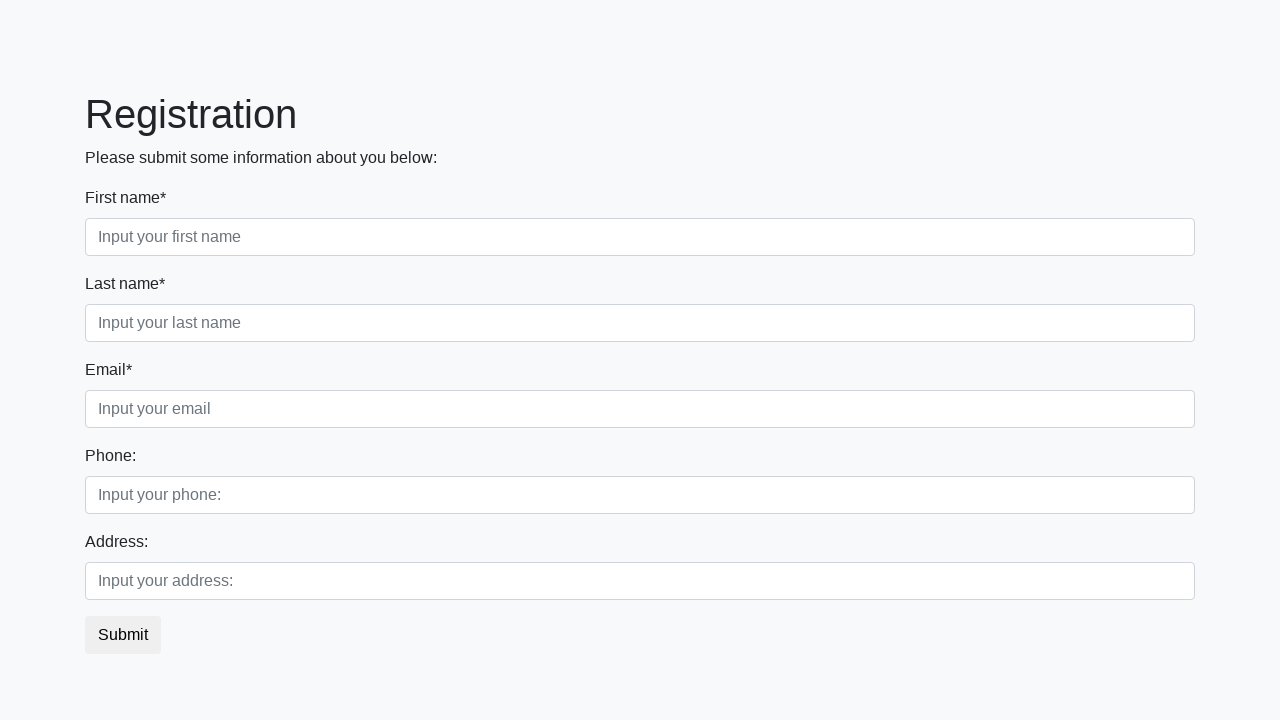

Filled first name field with 'Tanya' on //input[@placeholder='Input your first name']
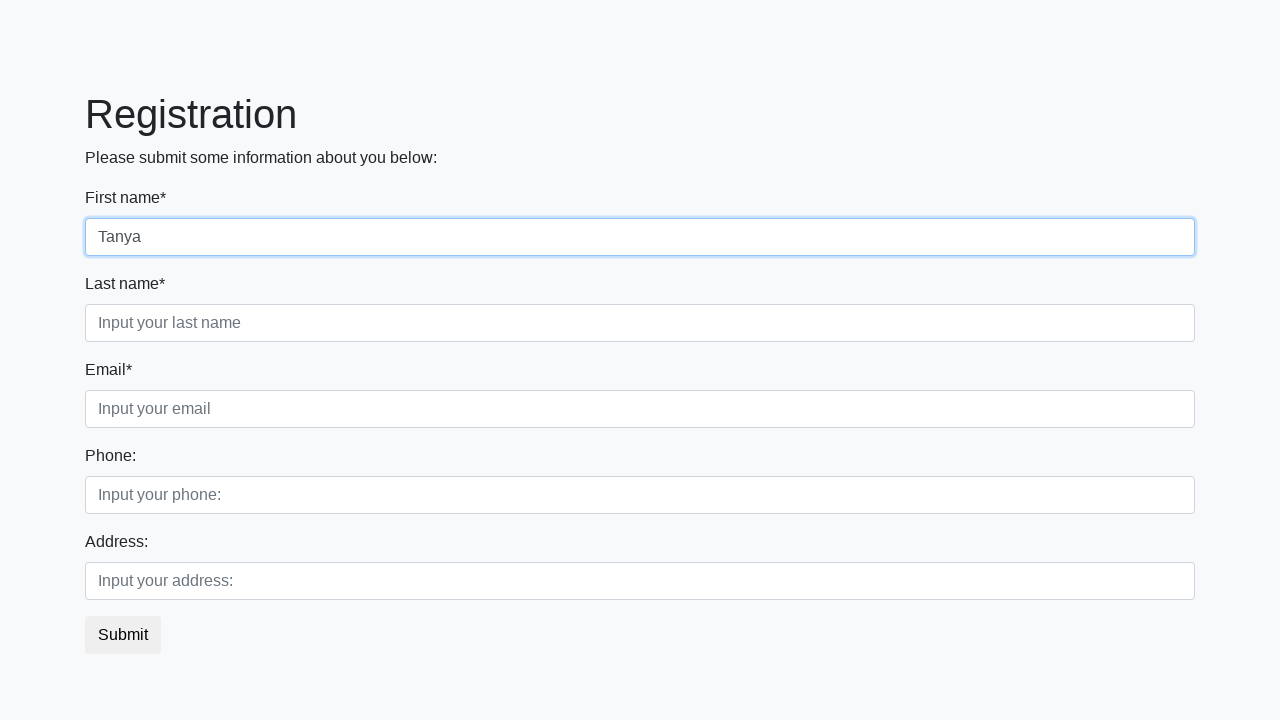

Filled last name field with 'Khen' on //input[@placeholder='Input your last name']
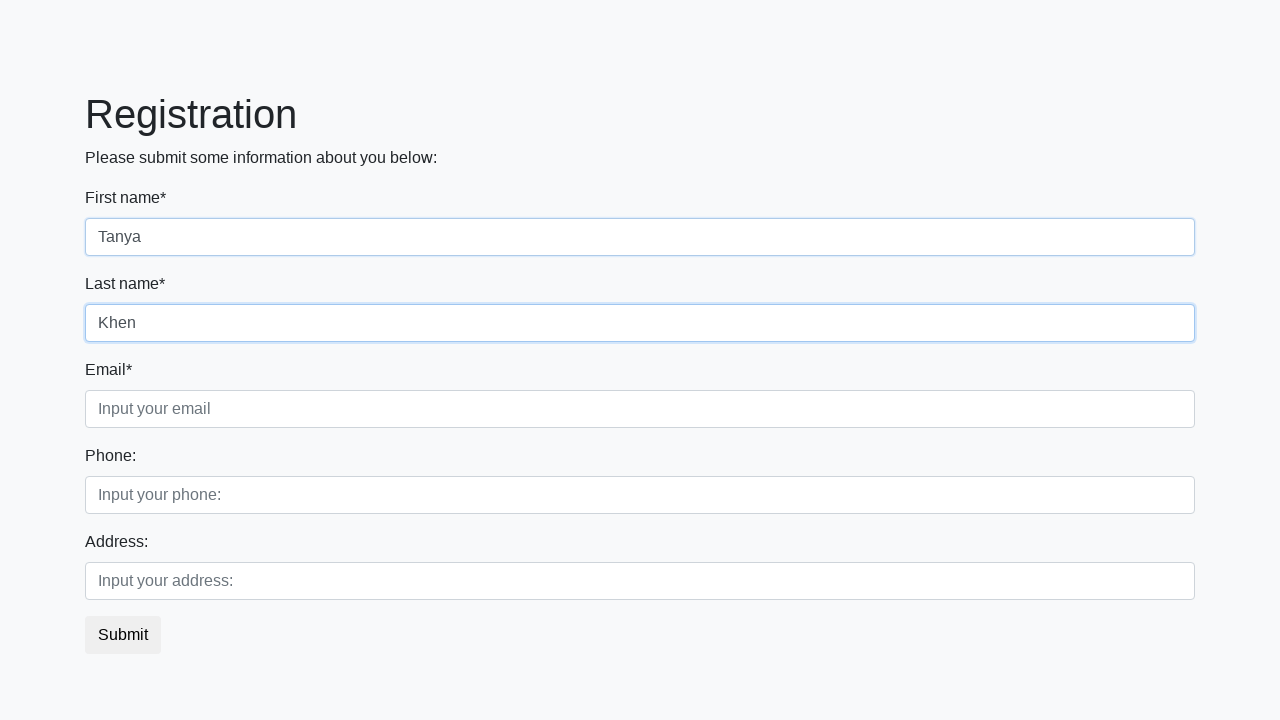

Filled email field with 'tkhen@gmail.com' on //input[@placeholder='Input your email']
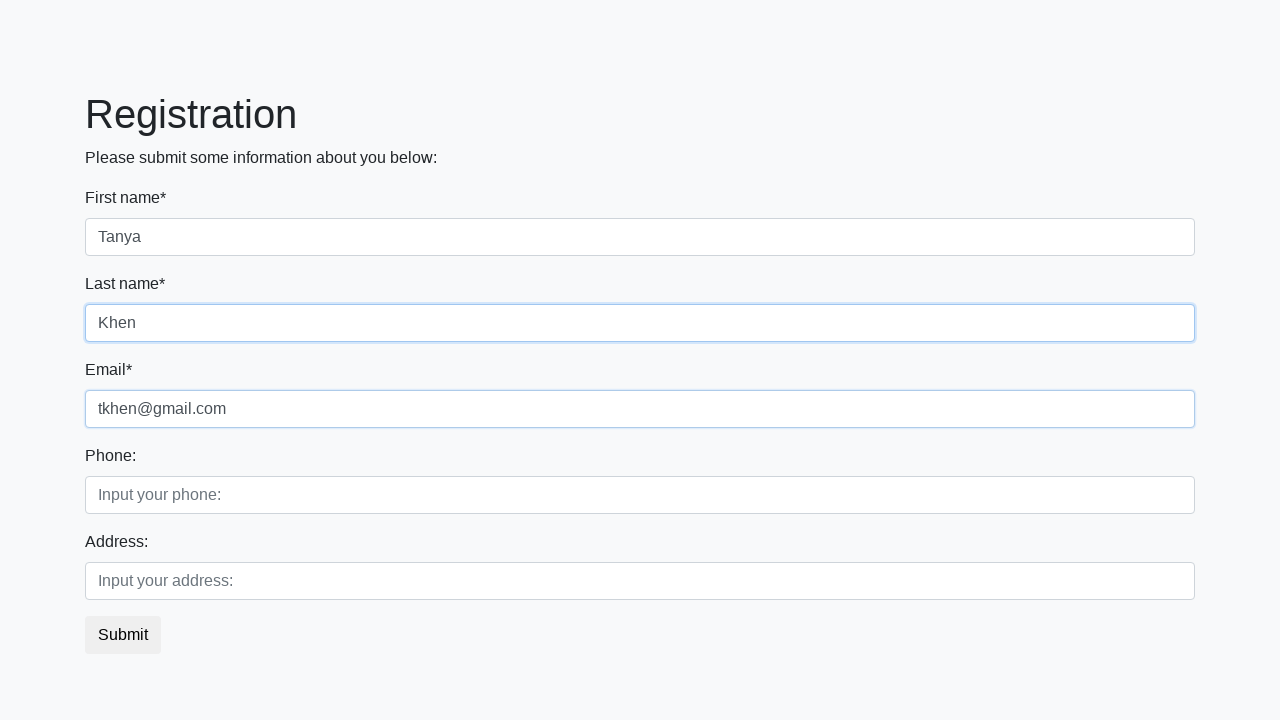

Clicked submit button to complete registration form at (123, 635) on .btn.btn-default
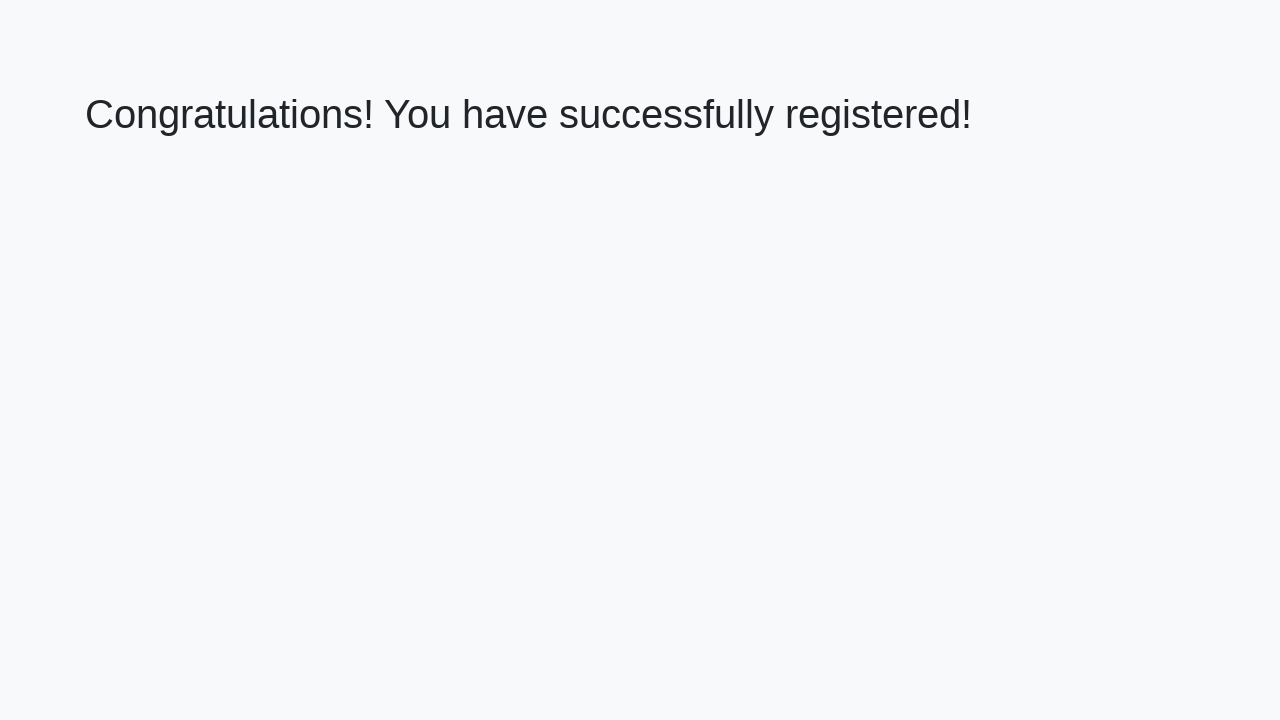

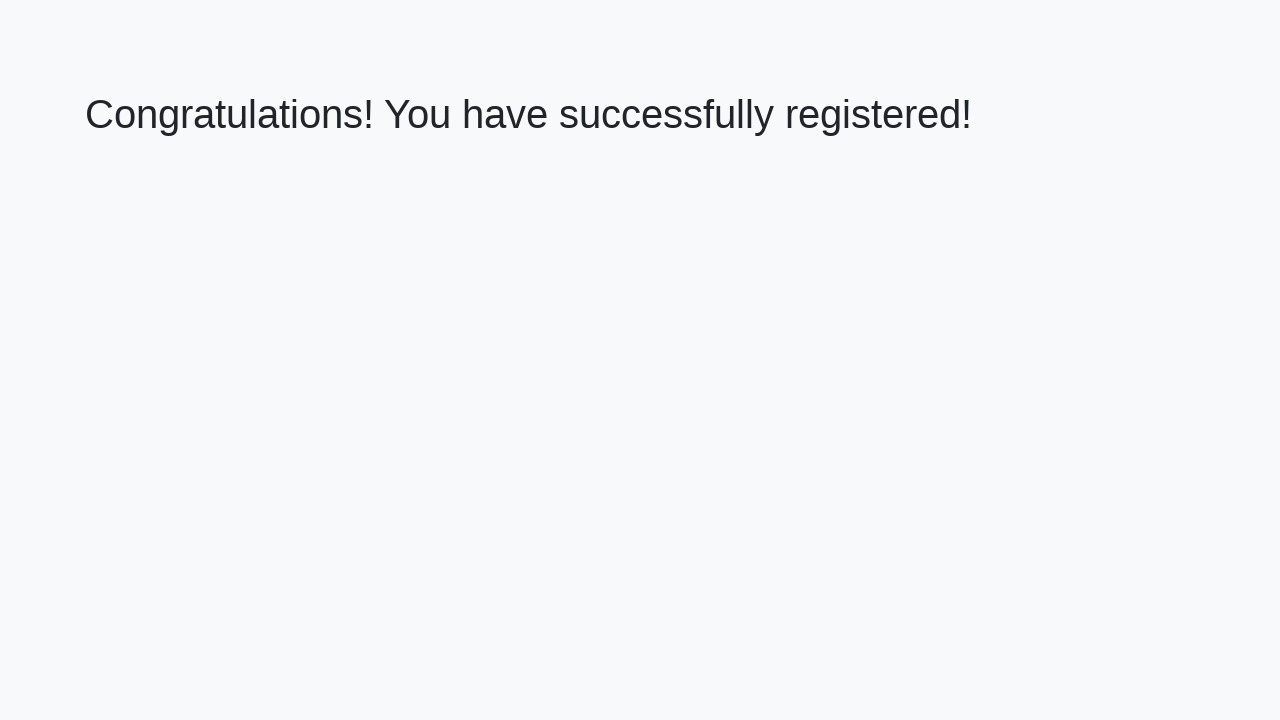